Tests keyboard events by pressing Ctrl+A to select all content on the GitHub homepage

Starting URL: https://www.github.com

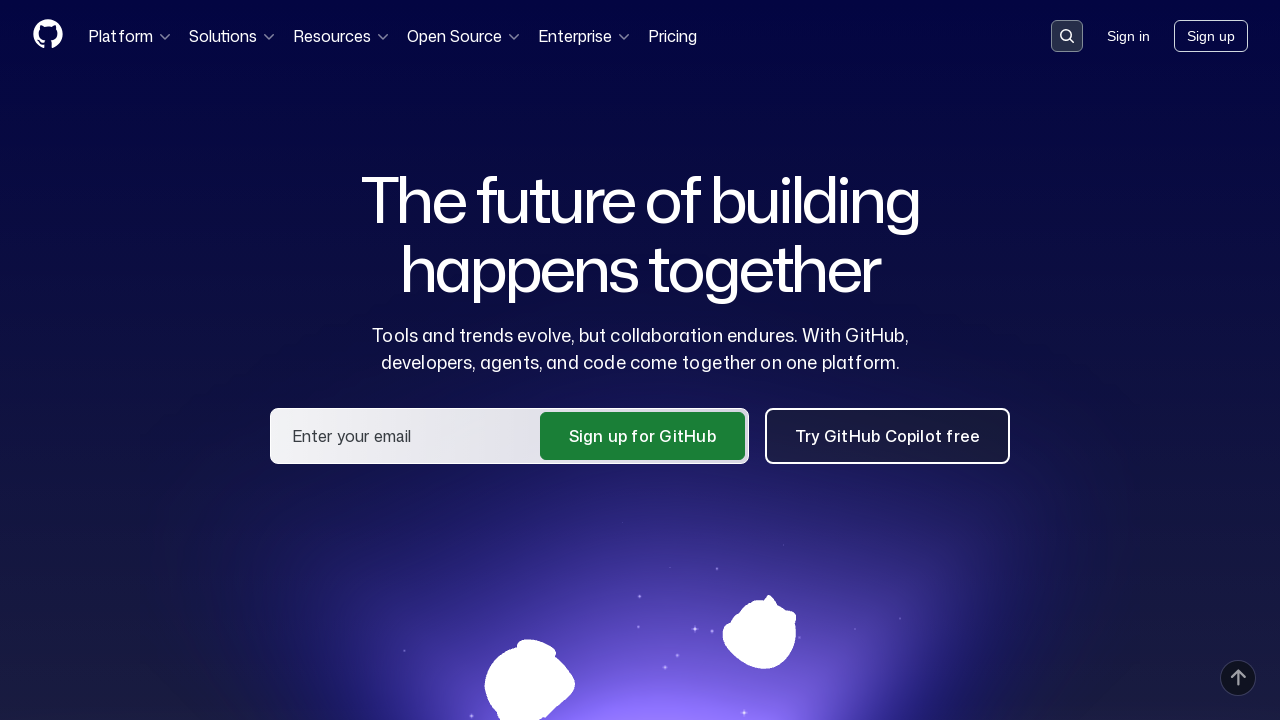

Pressed Ctrl+A to select all content on GitHub homepage
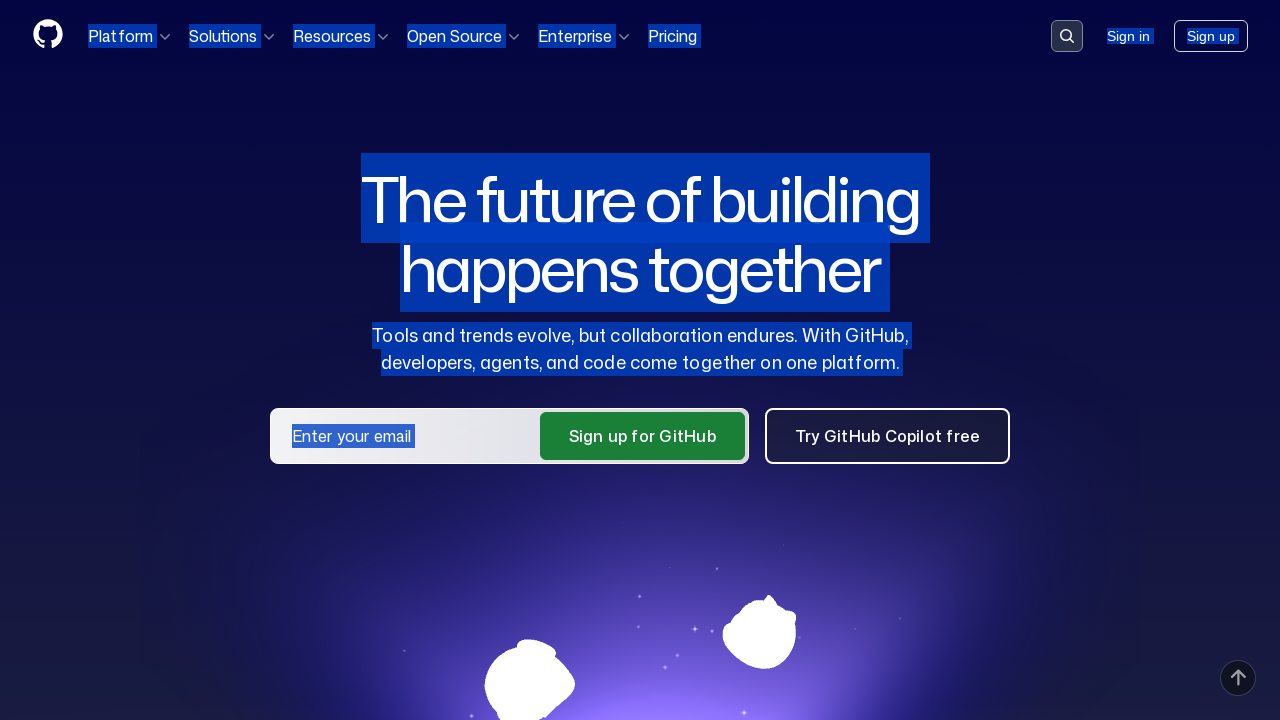

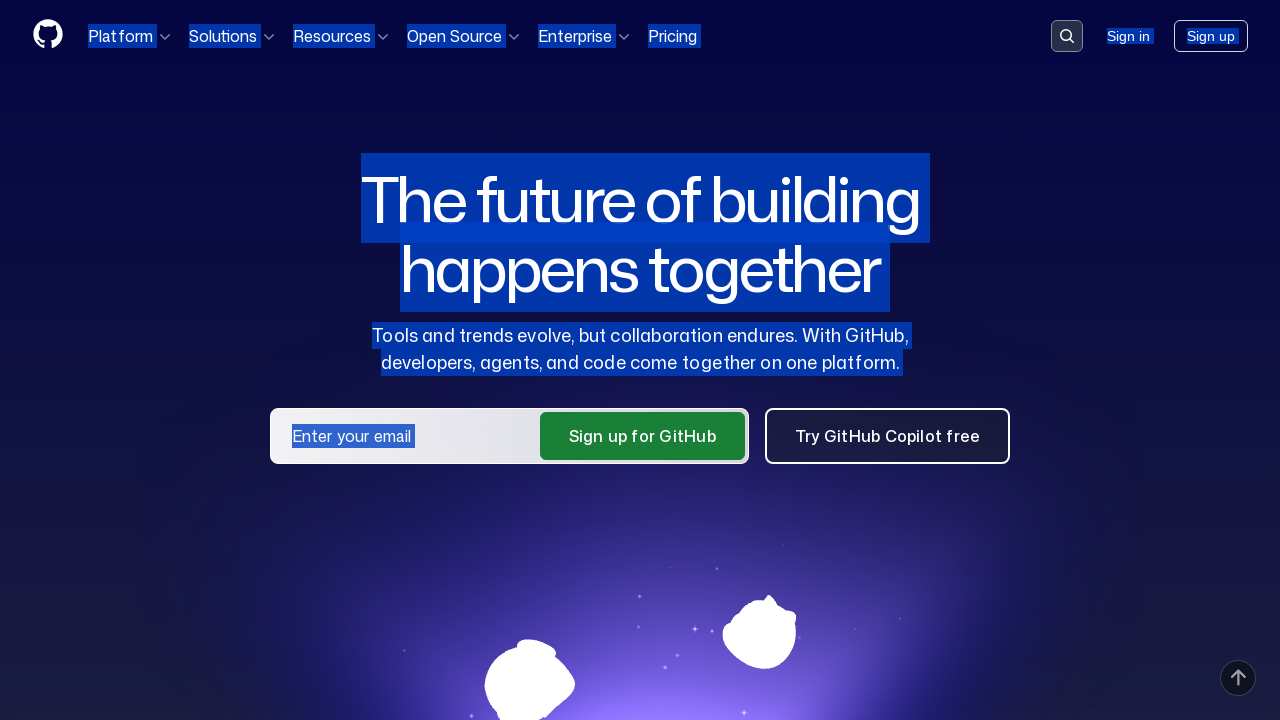